Tests navigation to footwear page by clicking on boots image

Starting URL: https://soccerzone.com/

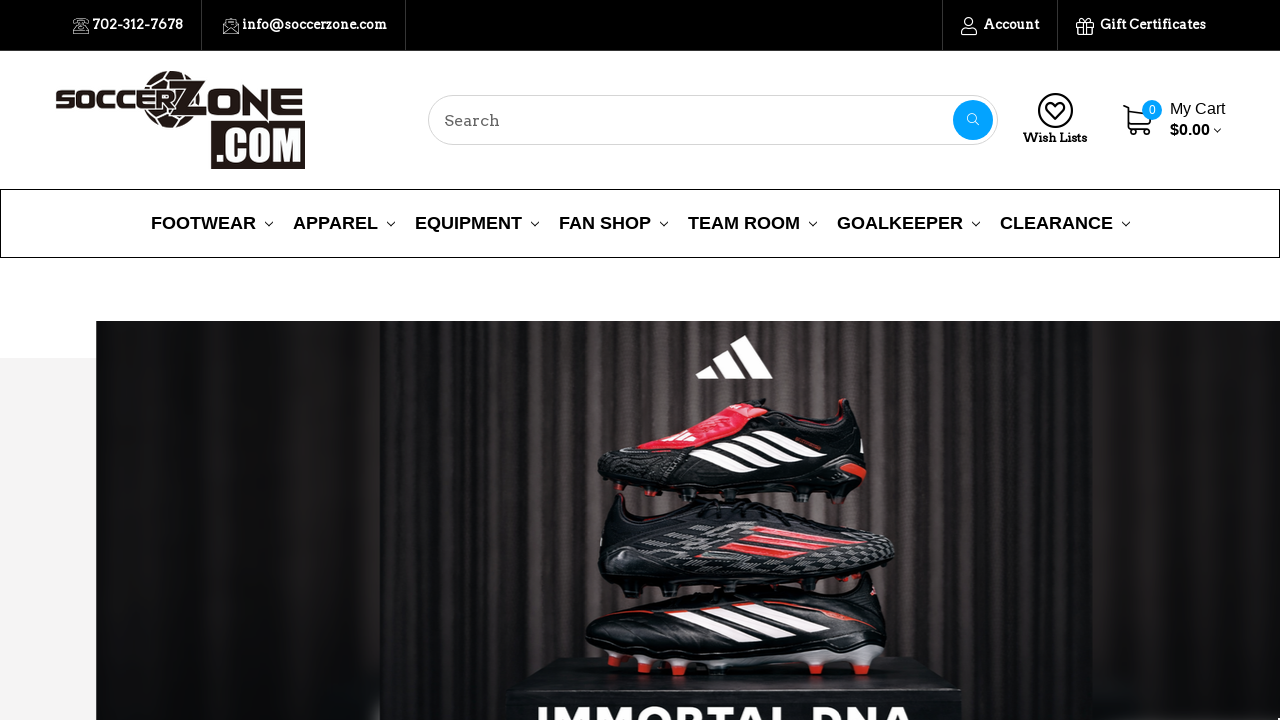

Clicked on boots image to navigate to footwear page at (1057, 360) on img[src='images/stencil/original/image-manager/boots.png']
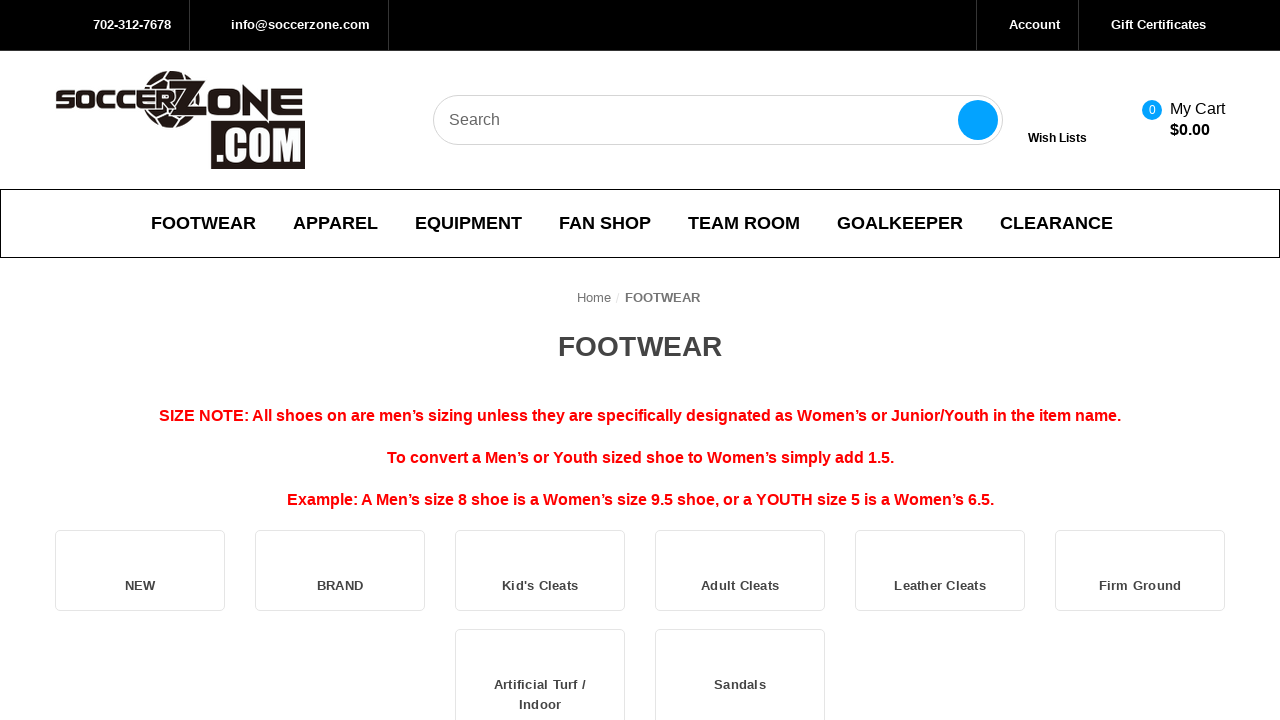

Verified navigation to footwear page at https://soccerzone.com/footwear/
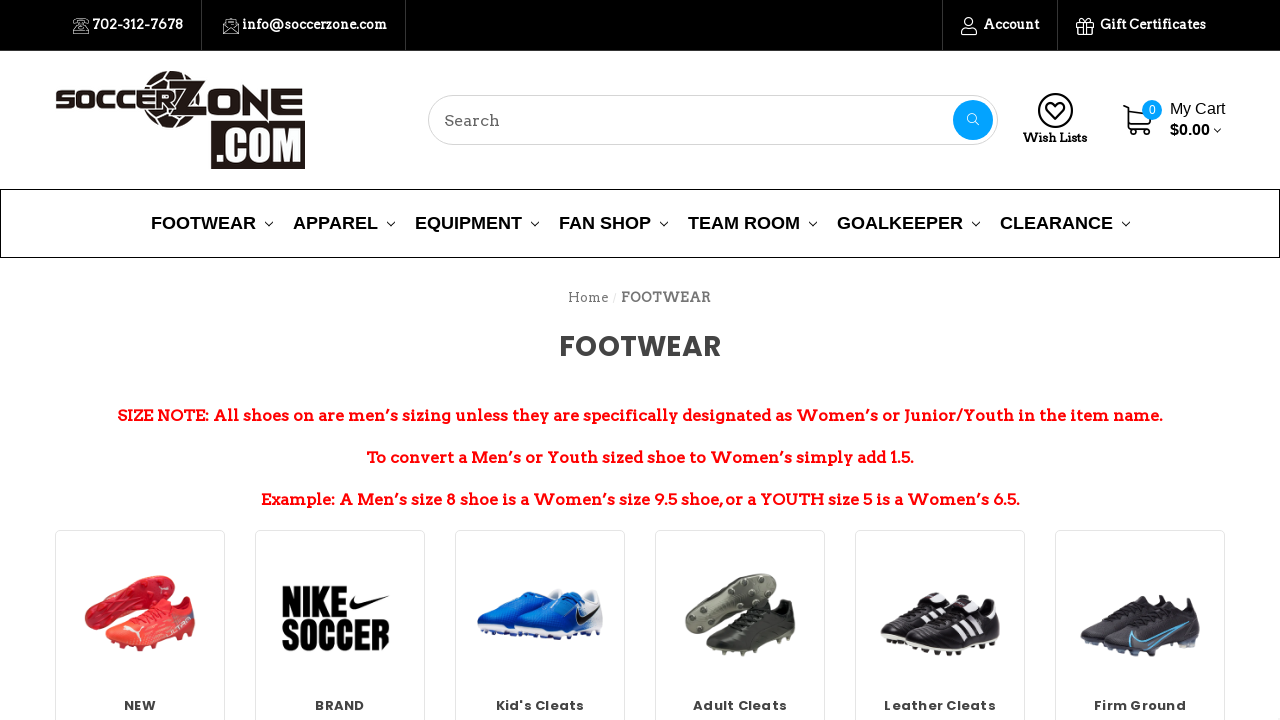

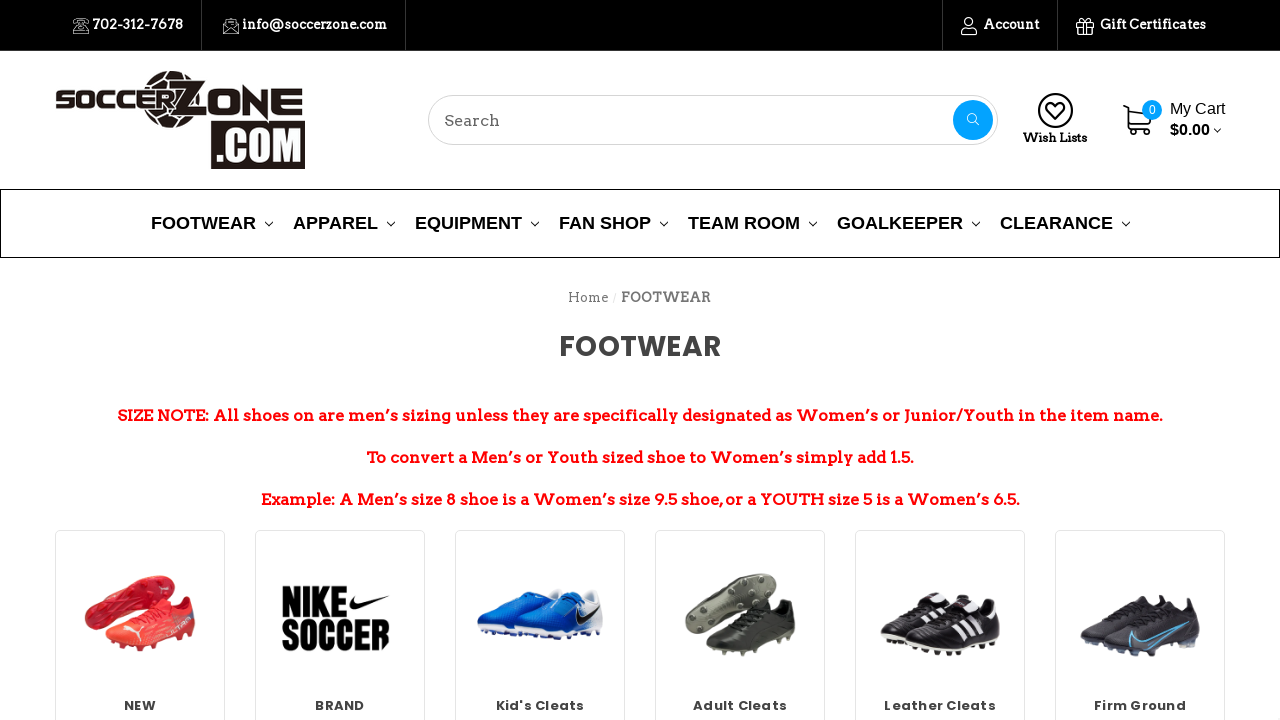